Tests alert handling functionality by triggering confirm dialogs and verifying alert text, accepting, and dismissing alerts

Starting URL: https://demoqa.com/alerts

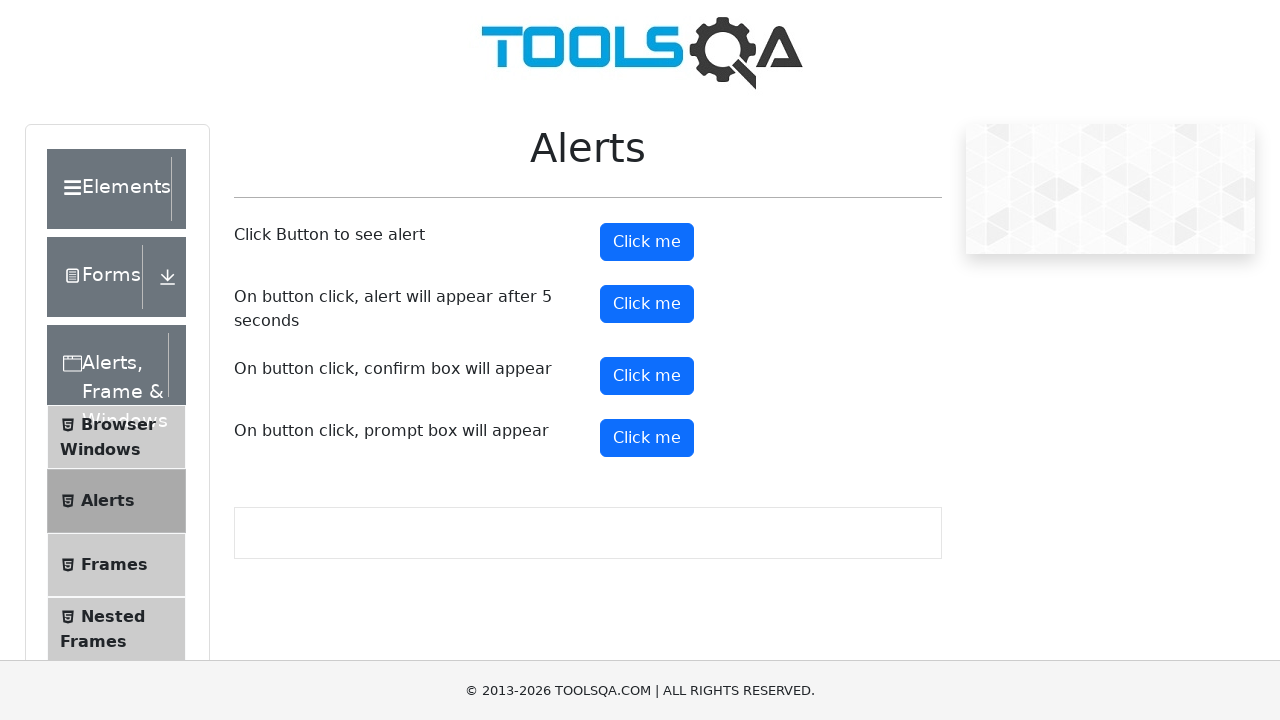

Clicked confirm button to trigger first alert at (647, 376) on #confirmButton
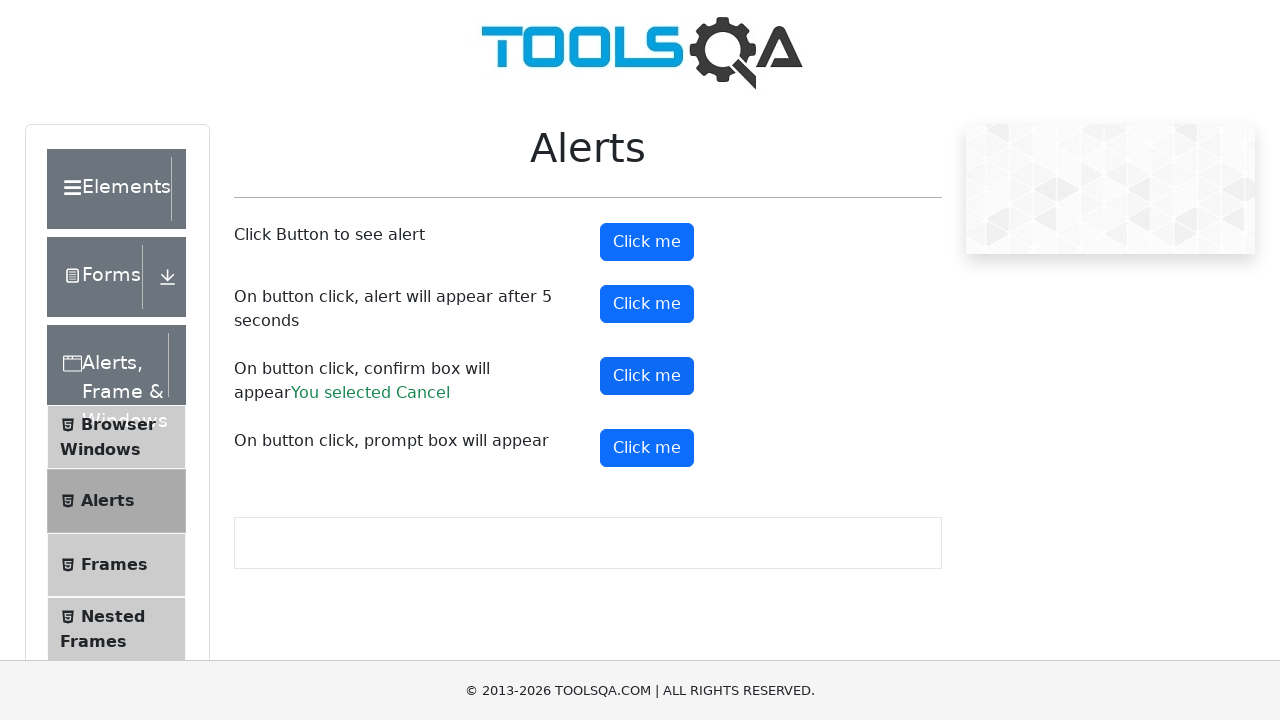

Set up dialog handler to accept confirm alert with message 'Do you confirm action?' or dismiss otherwise
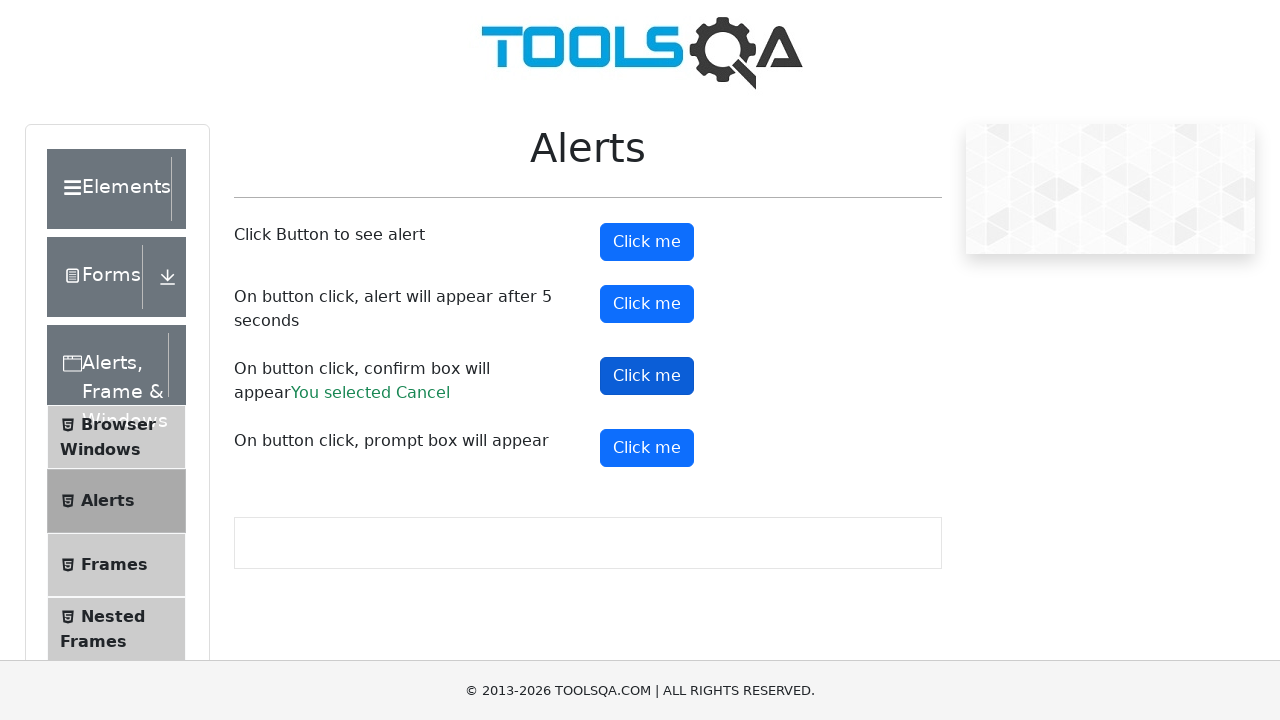

Waited 500ms for first dialog to be handled
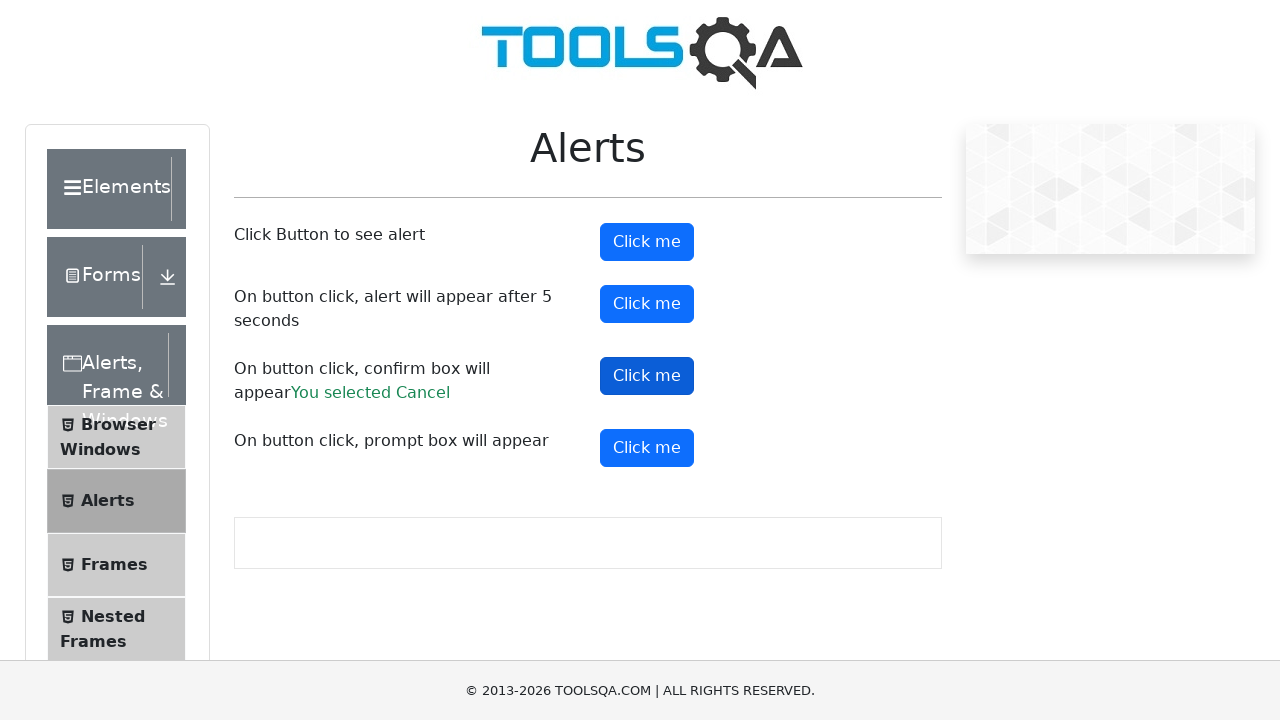

Clicked confirm button again to trigger second alert at (647, 376) on #confirmButton
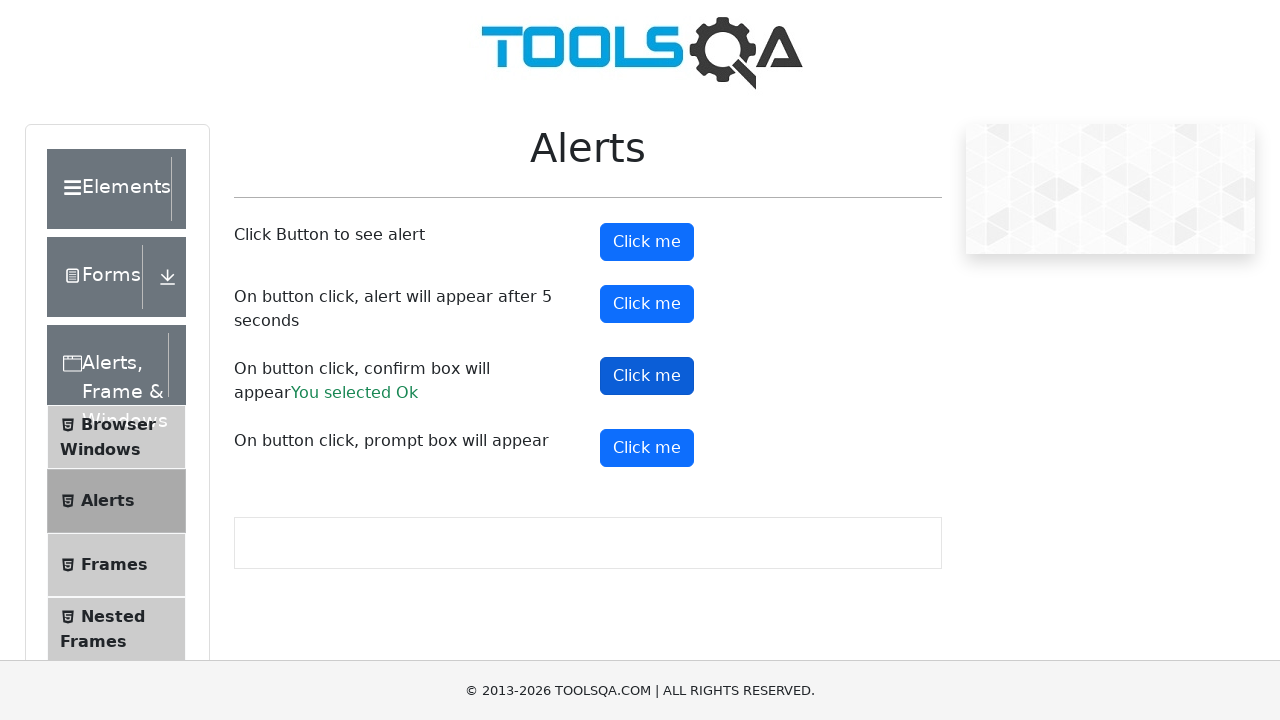

Set up dialog handler to dismiss the second confirm alert
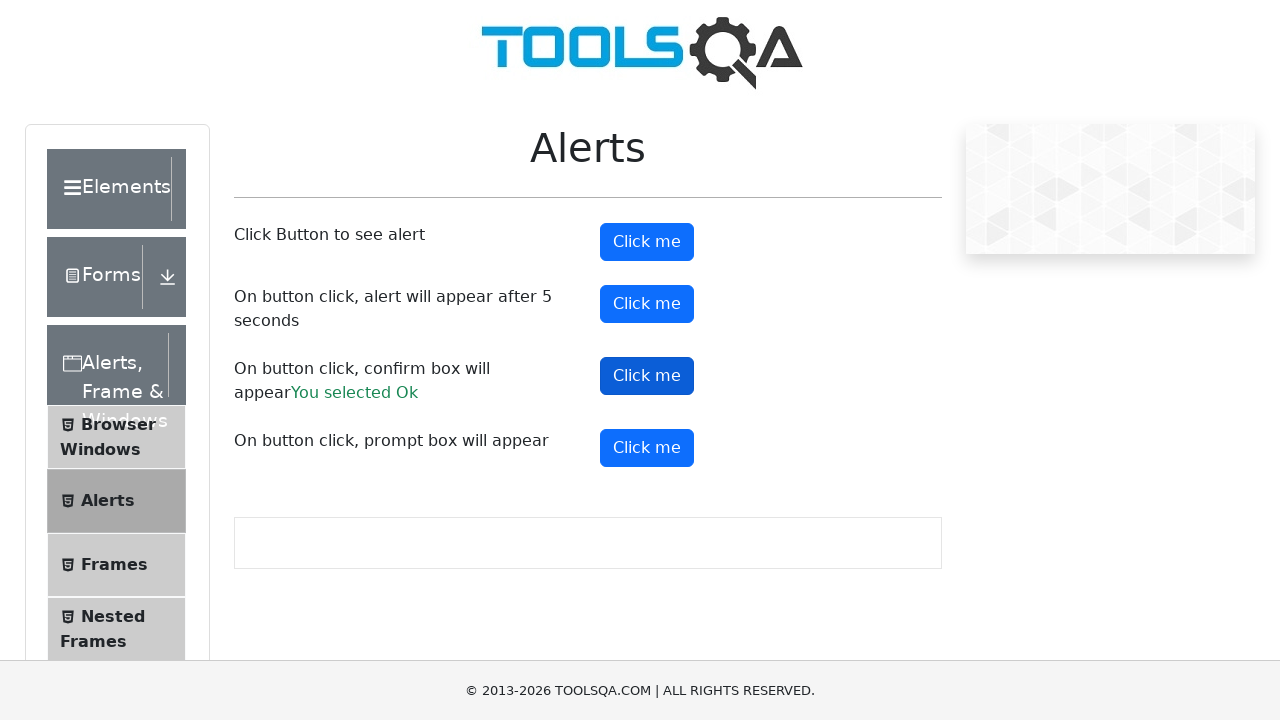

Waited 500ms for second dialog to be handled
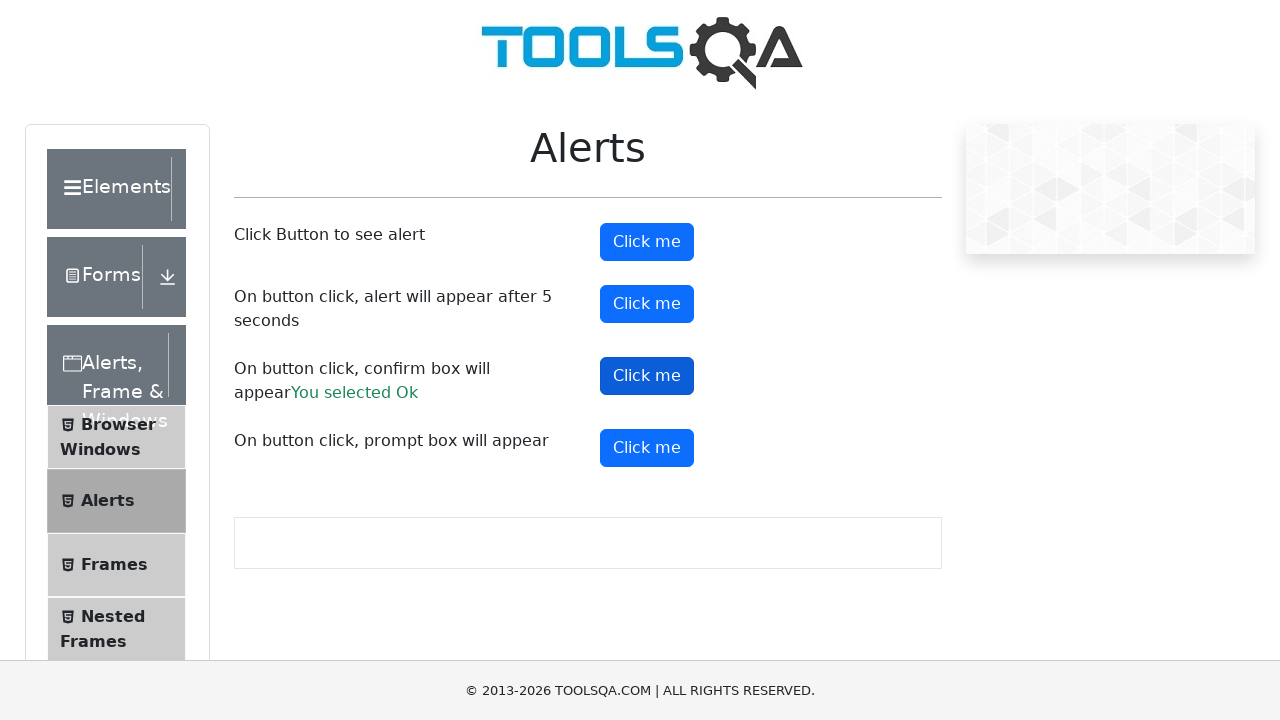

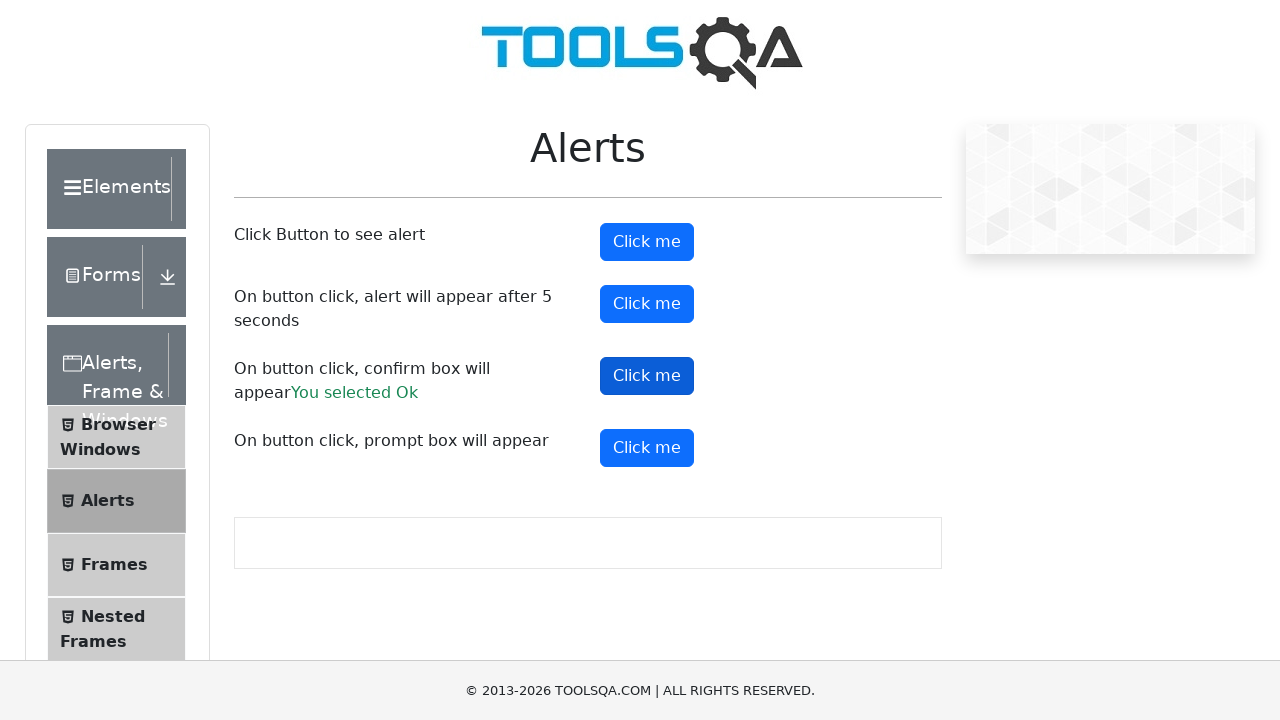